Navigates to Invent With Python and clicks the "Read Online for Free" link

Starting URL: https://inventwithpython.com

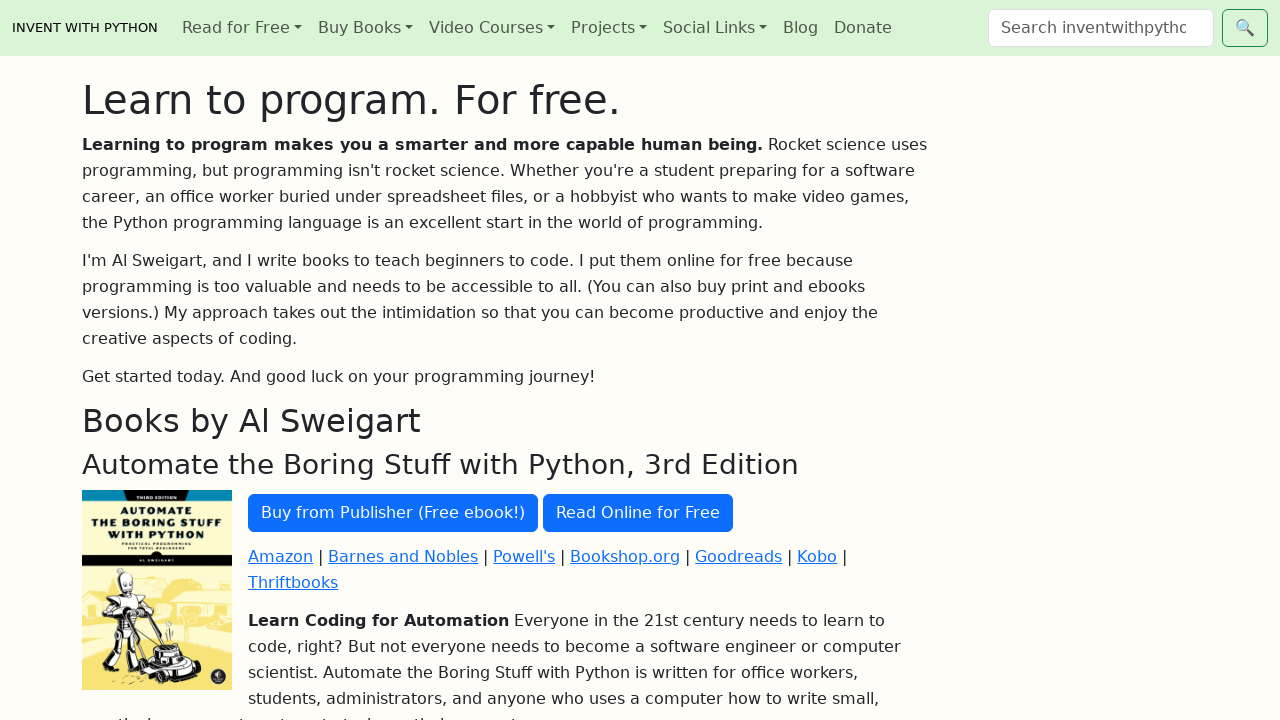

Navigated to https://inventwithpython.com
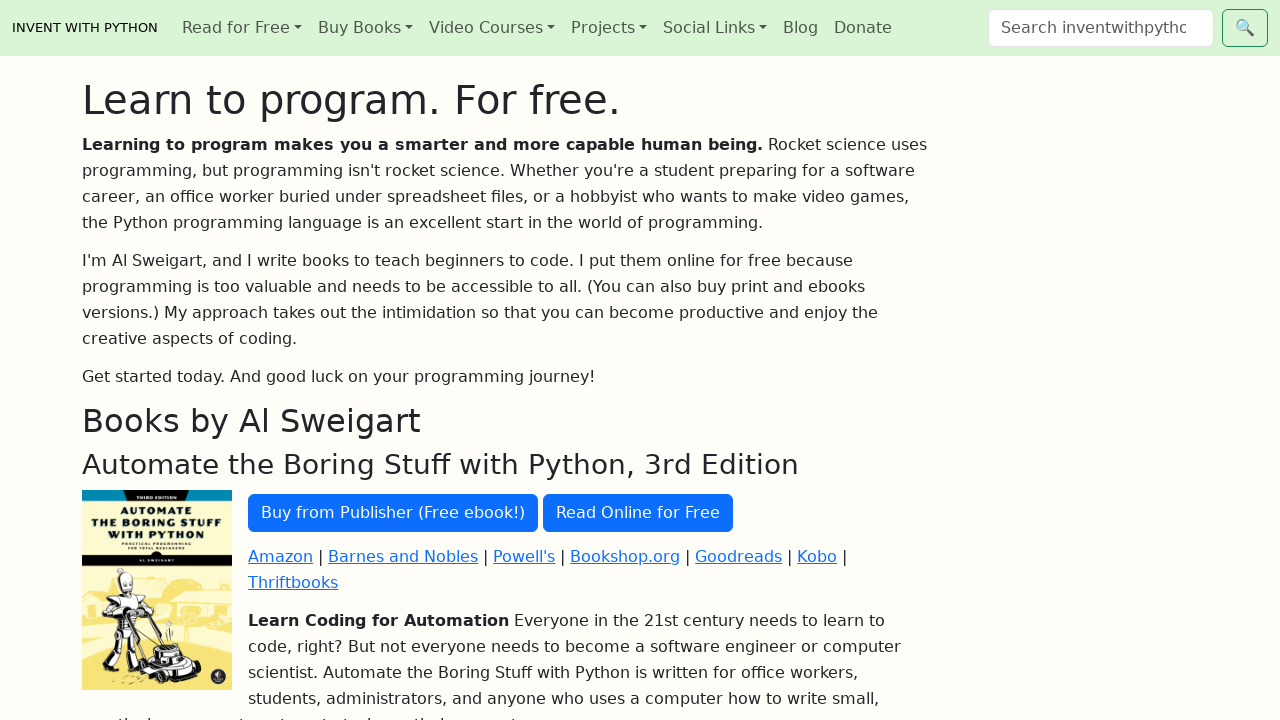

Clicked the 'Read Online for Free' link at (638, 513) on text=Read Online for Free
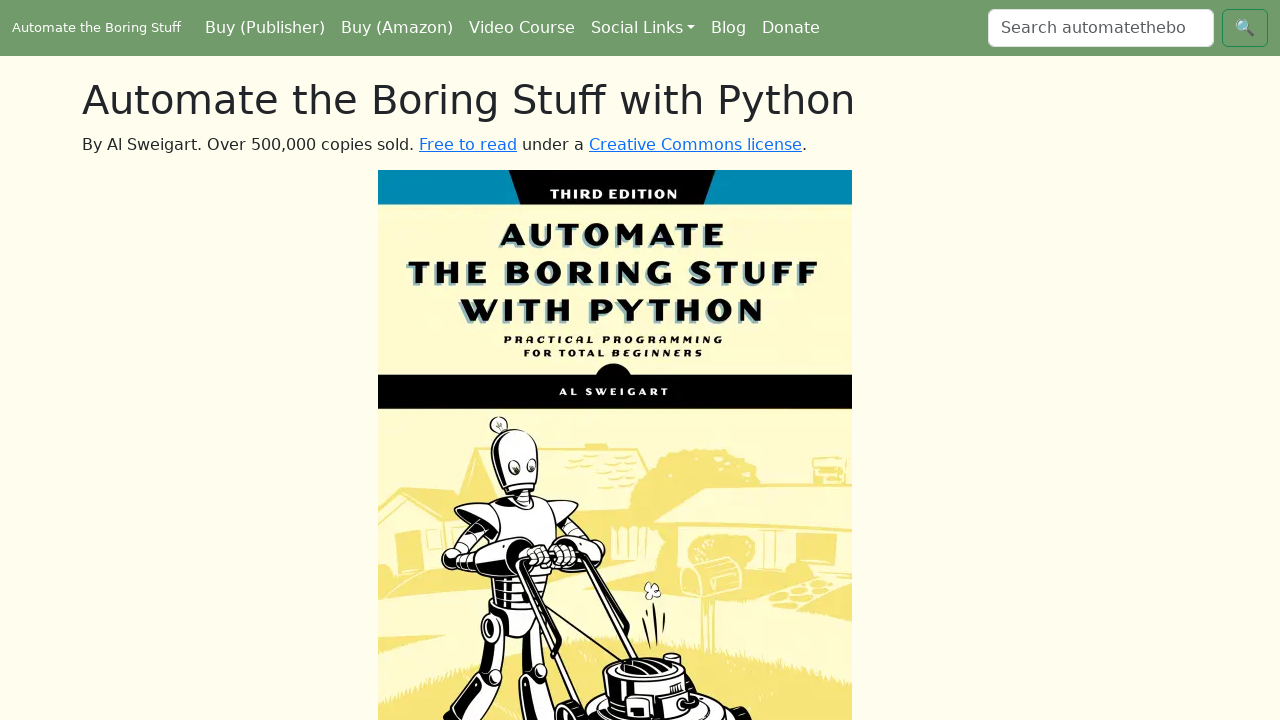

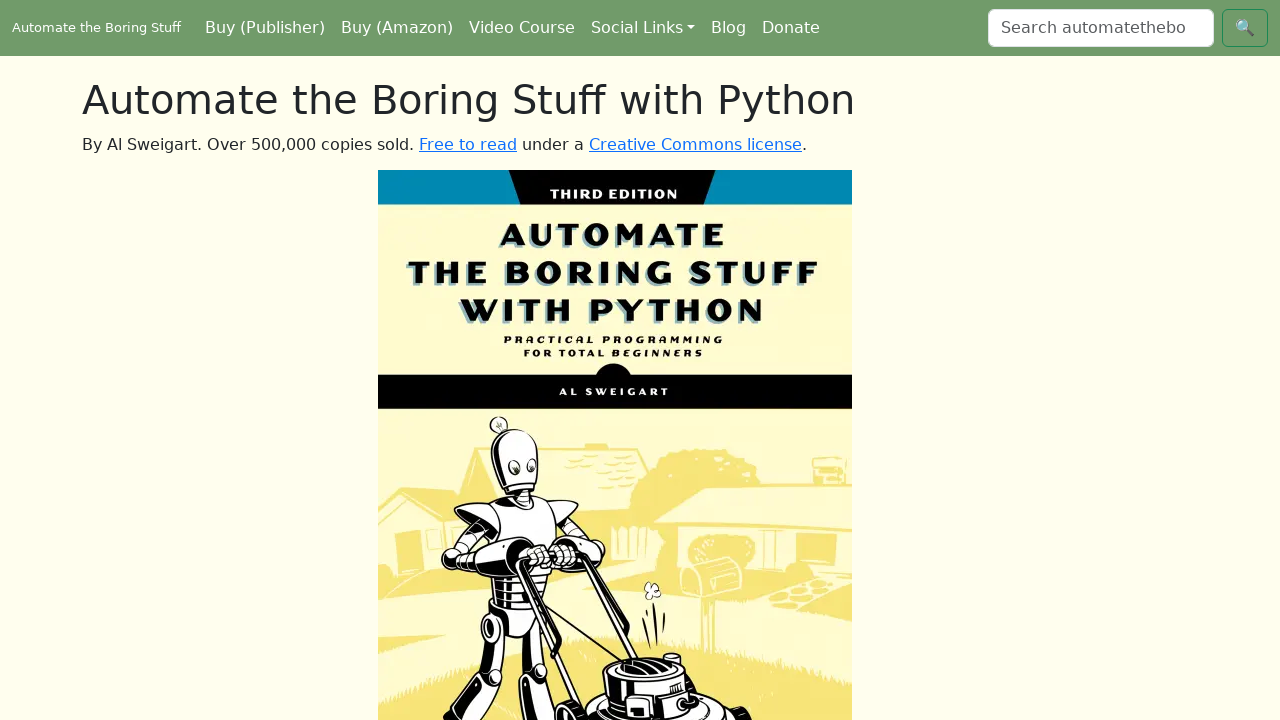